Tests alert functionality by clicking a button and verifying the alert text

Starting URL: https://demoqa.com/alerts

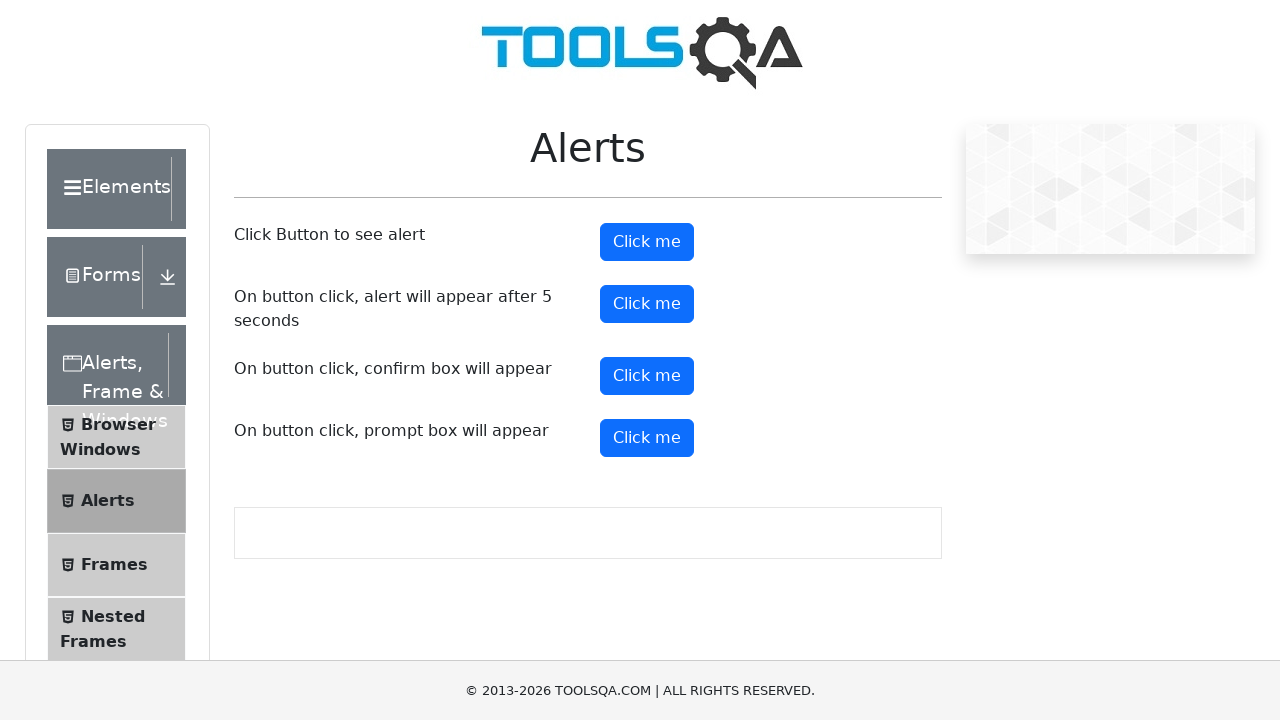

Clicked alert button to trigger alert at (647, 242) on button#alertButton
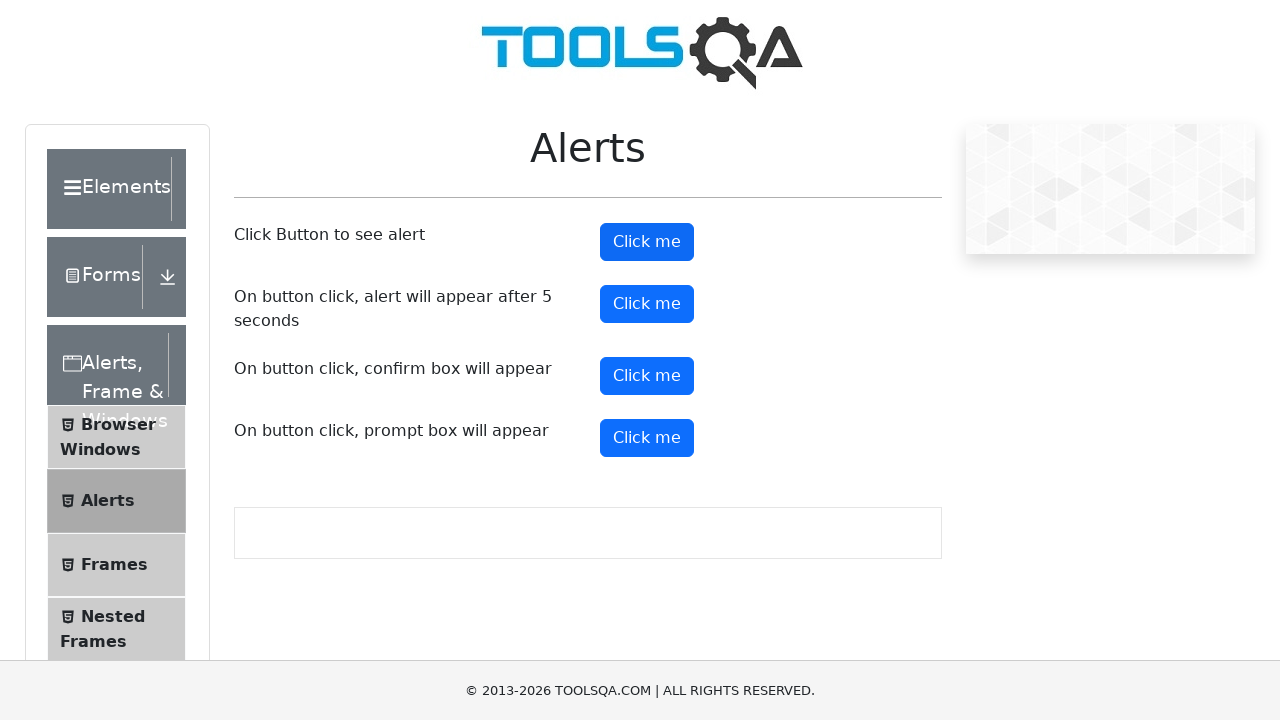

Alert dialog accepted
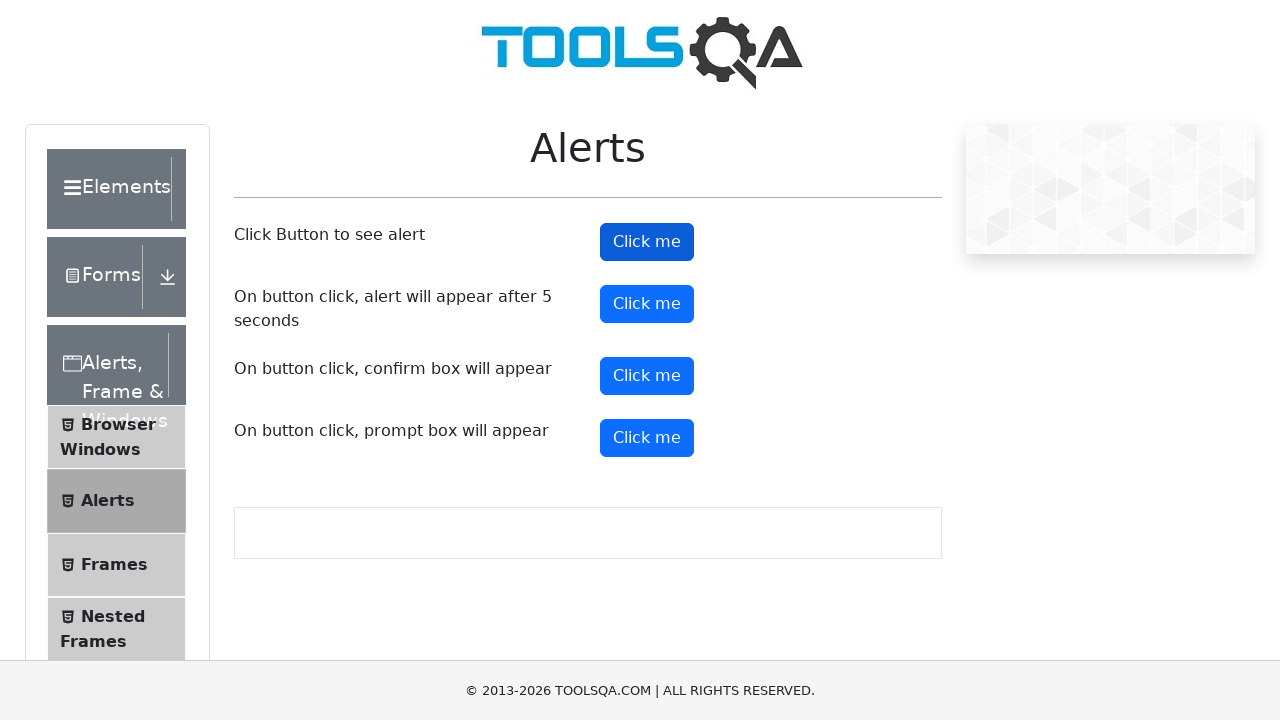

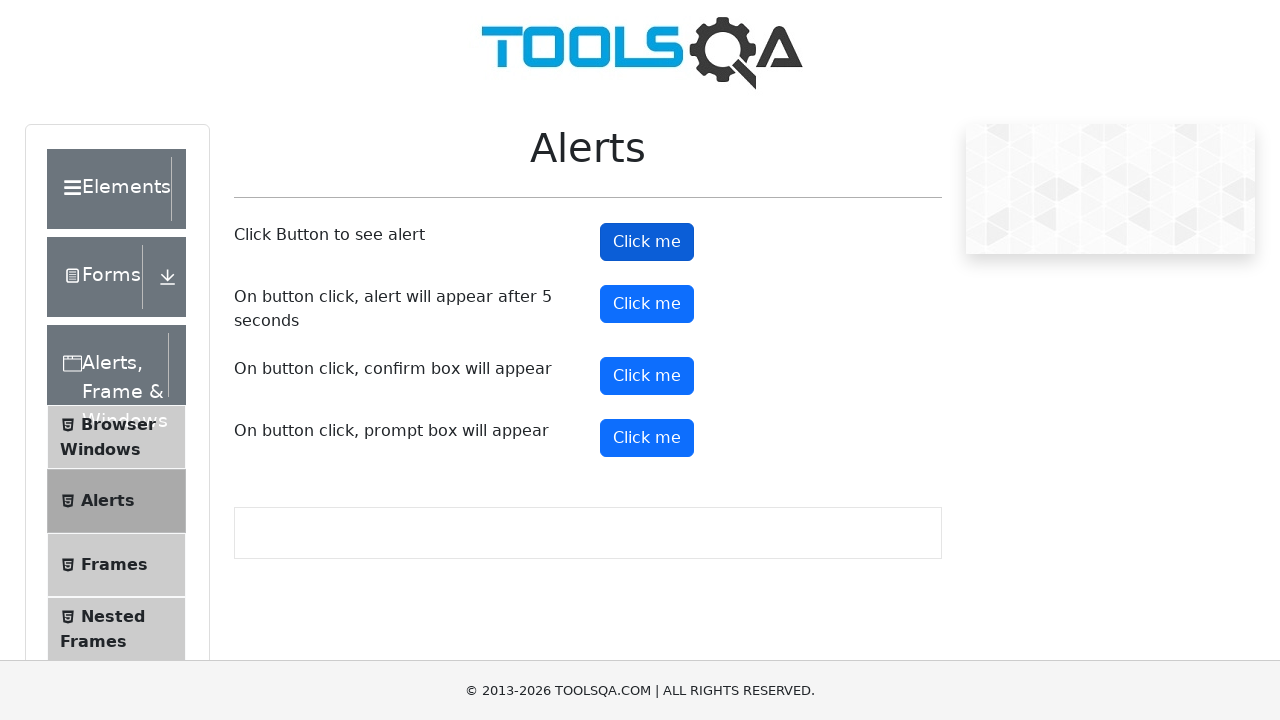